Tests the homepage title verification and navigation to the About page by clicking a link and verifying the new page title

Starting URL: https://v1.training-support.net/

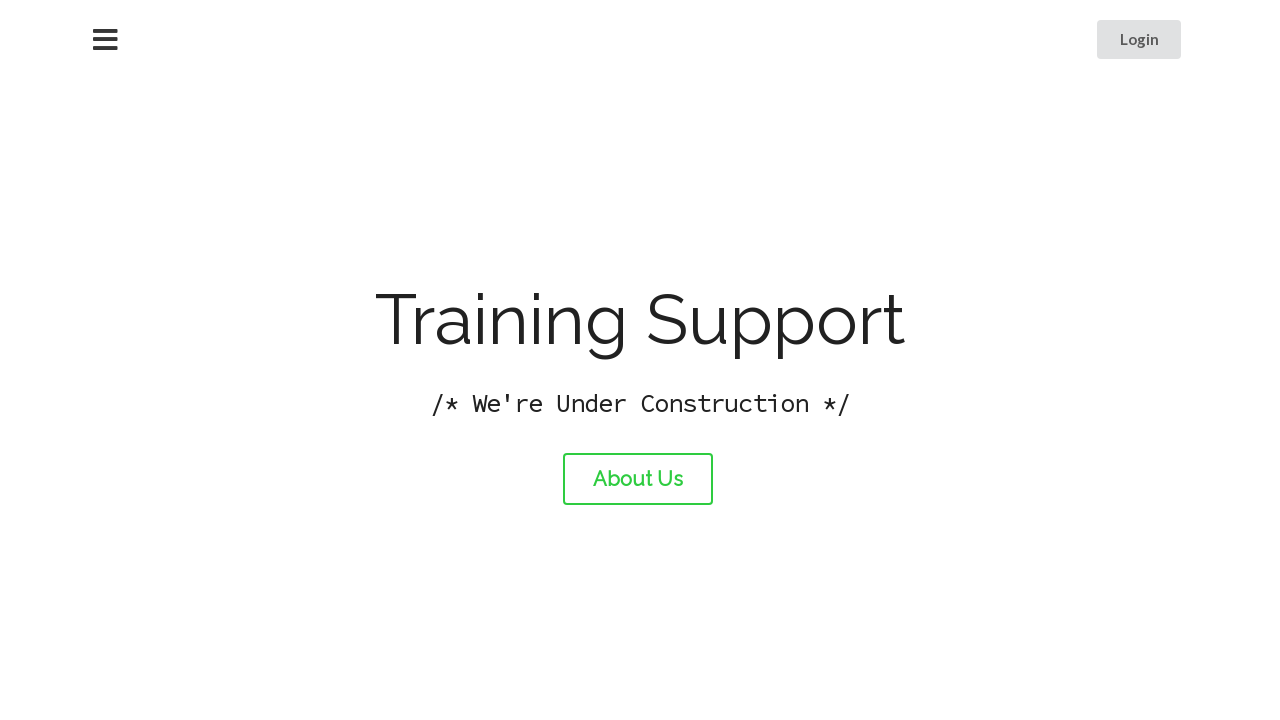

Verified homepage title is 'Training Support'
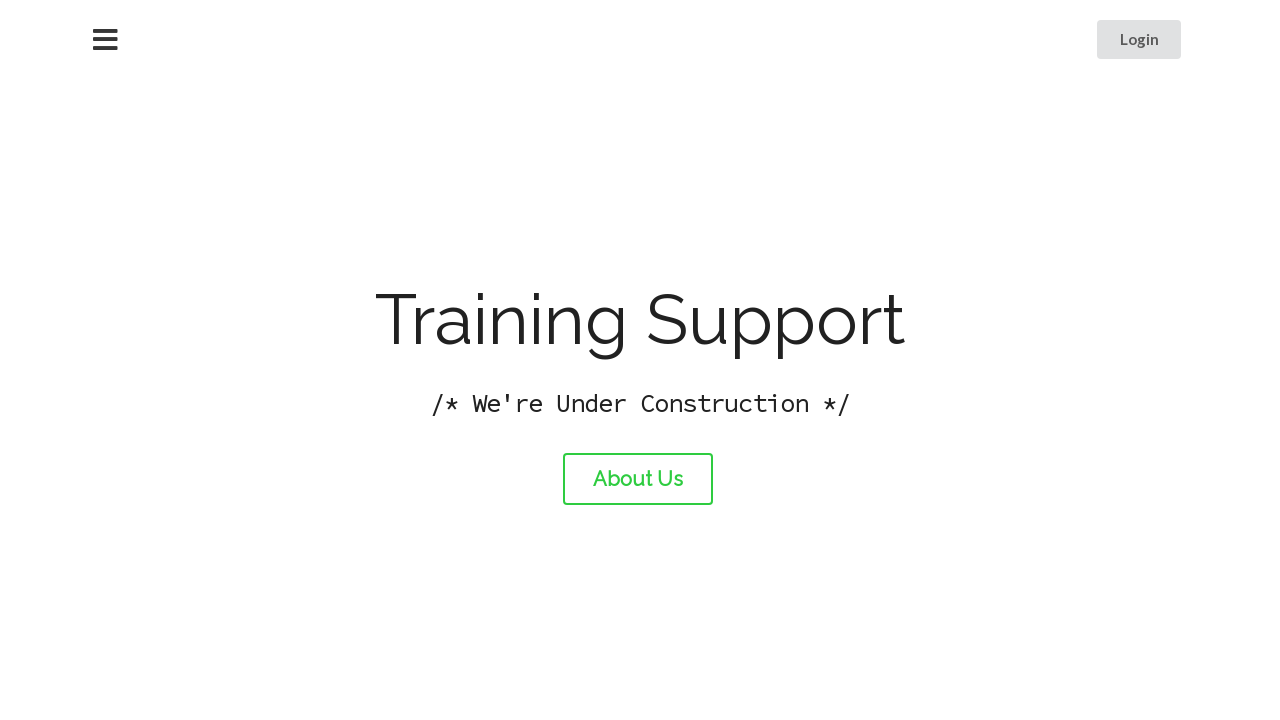

Clicked About link to navigate to About page at (638, 479) on #about-link
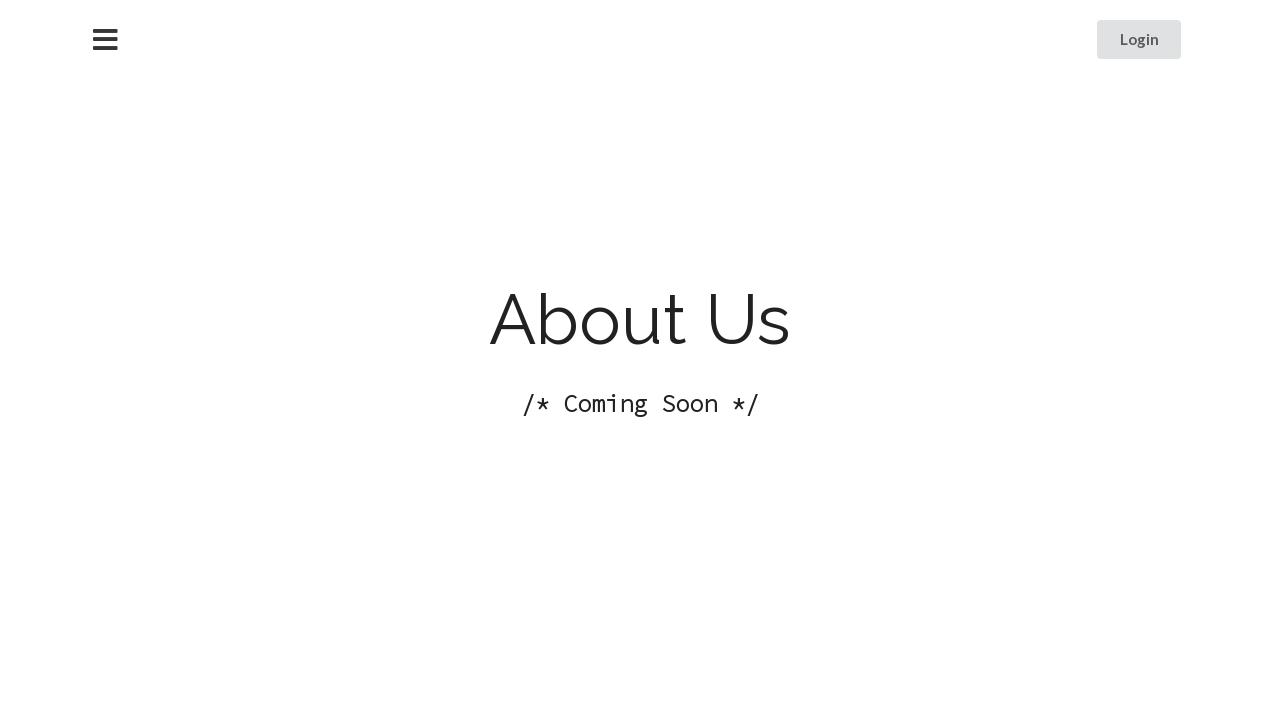

About page loaded successfully
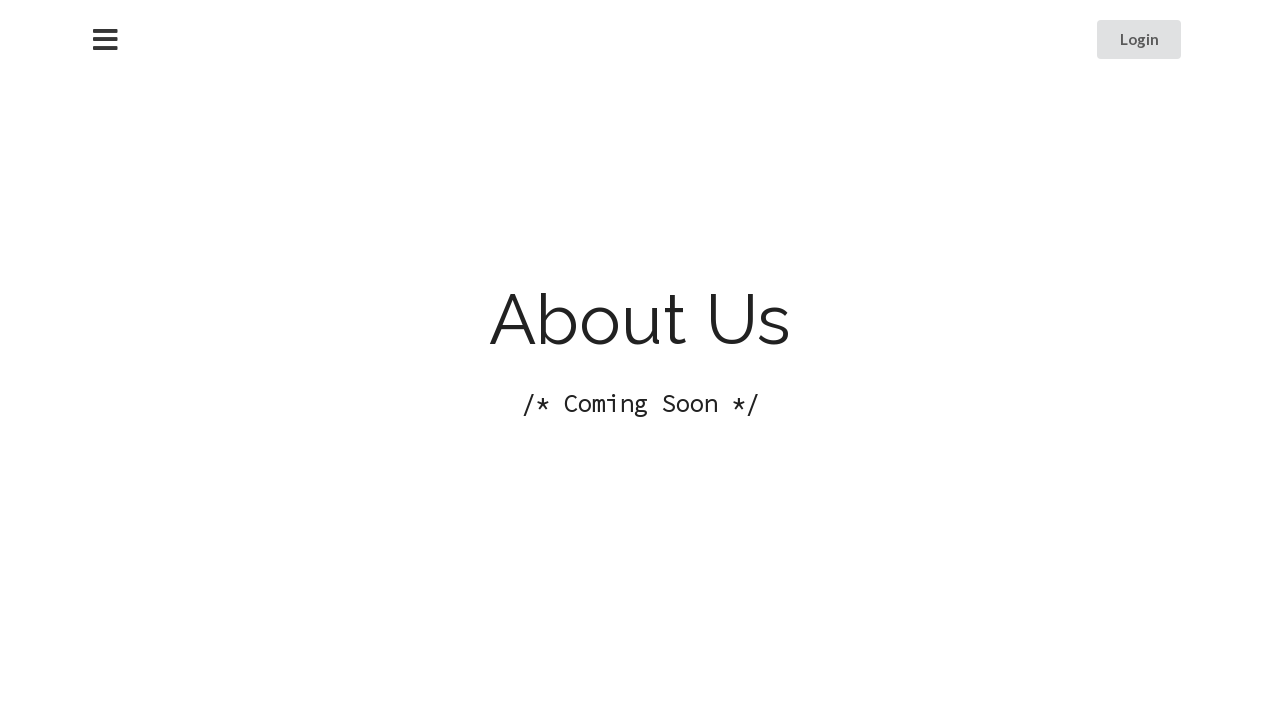

Verified About page title is 'About Training Support'
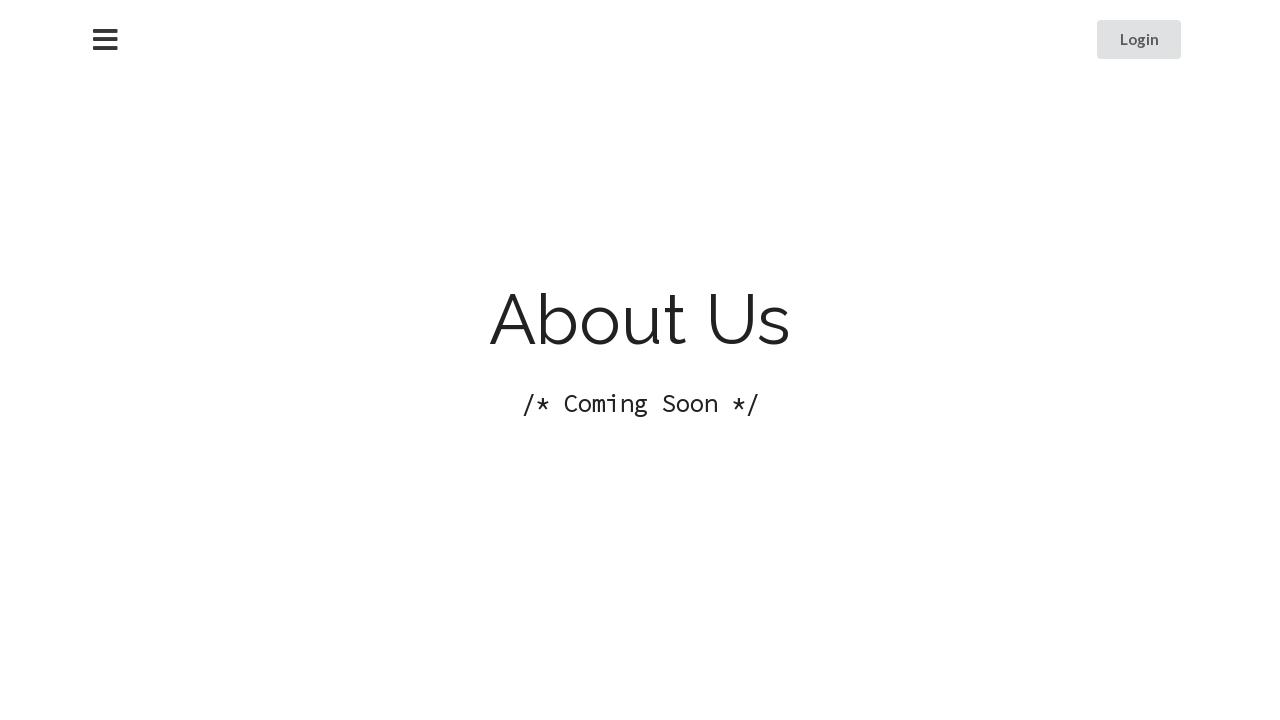

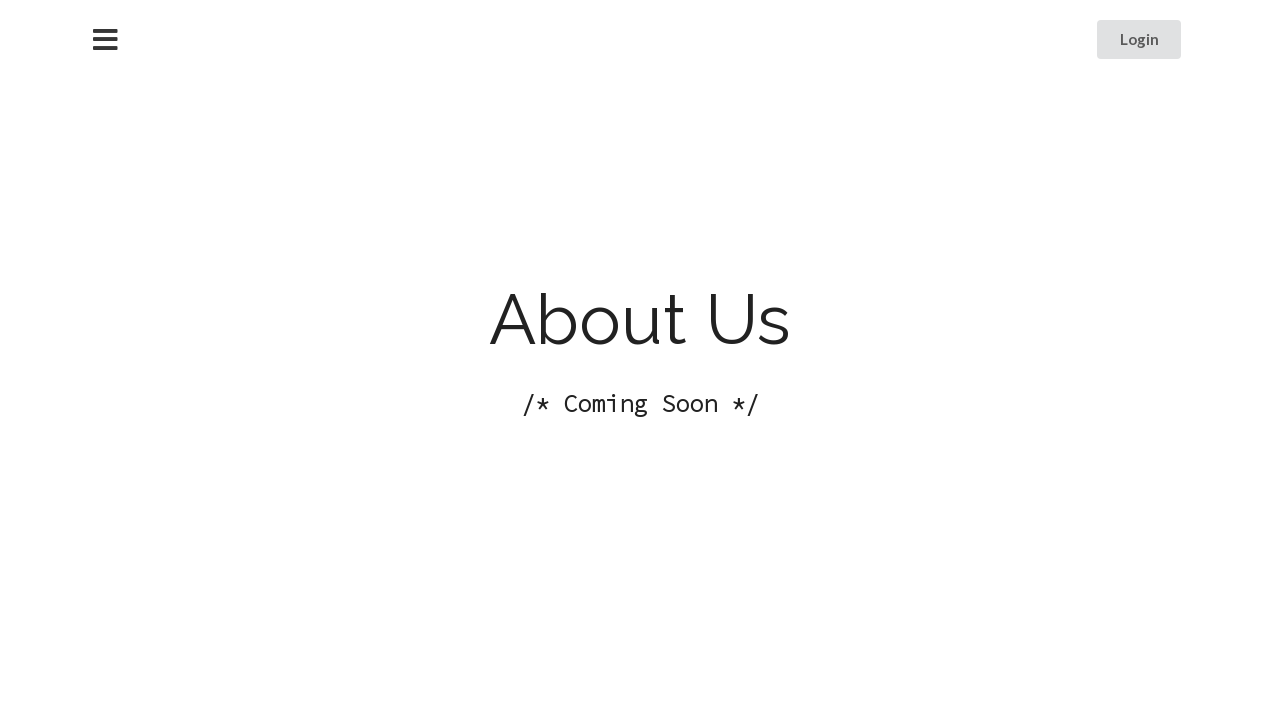